Navigates to Spinny website and scrolls to the "Get Instant Quotes" link element

Starting URL: https://www.spinny.com/

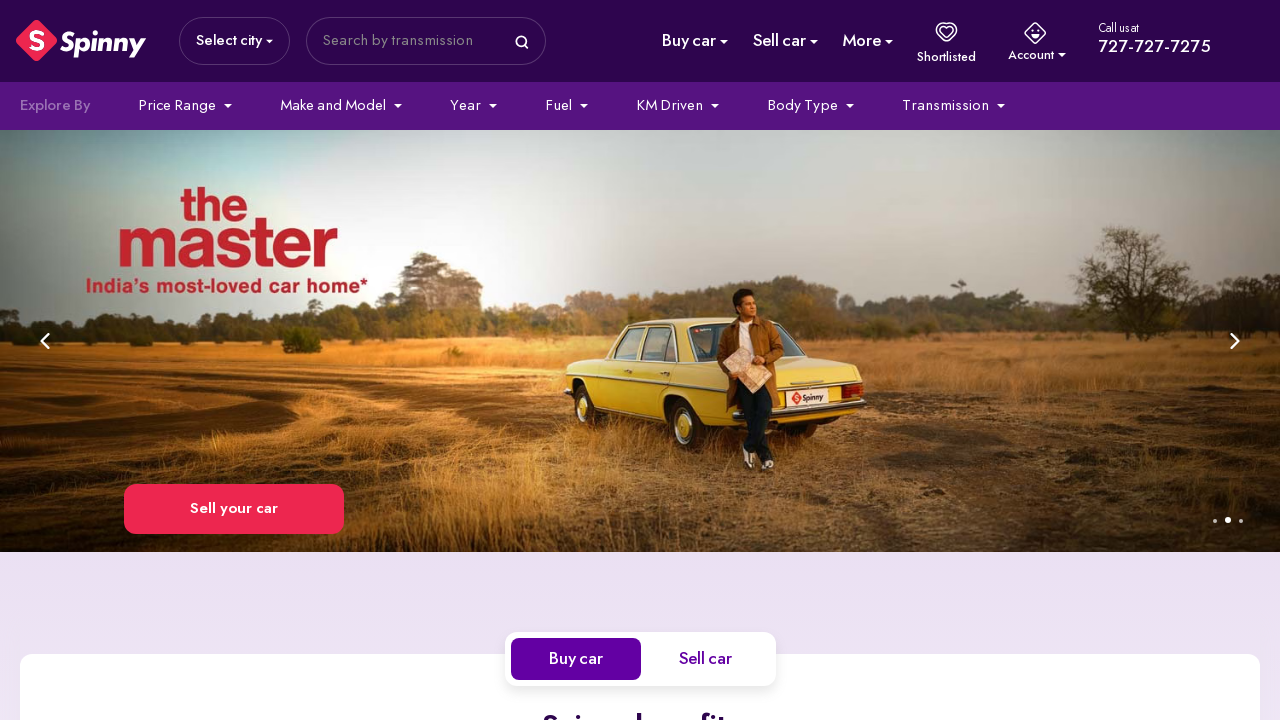

Navigated to Spinny website
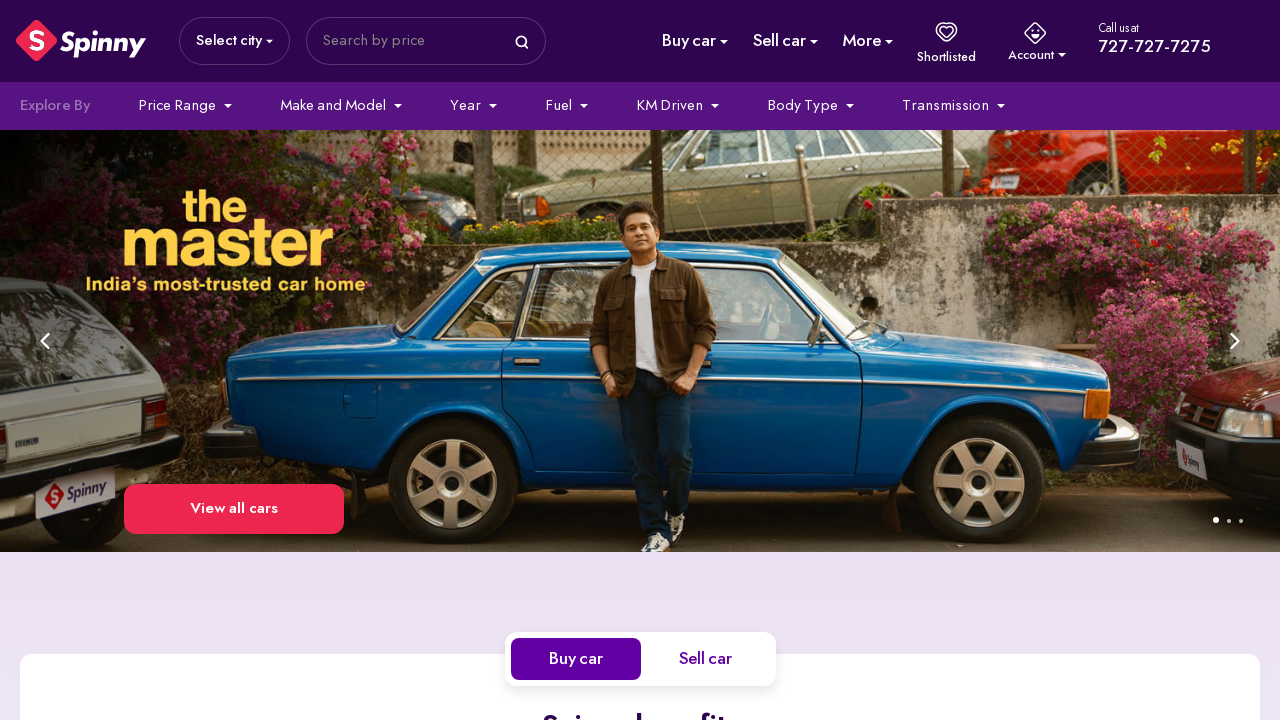

Located 'Get Instant Quotes' link element
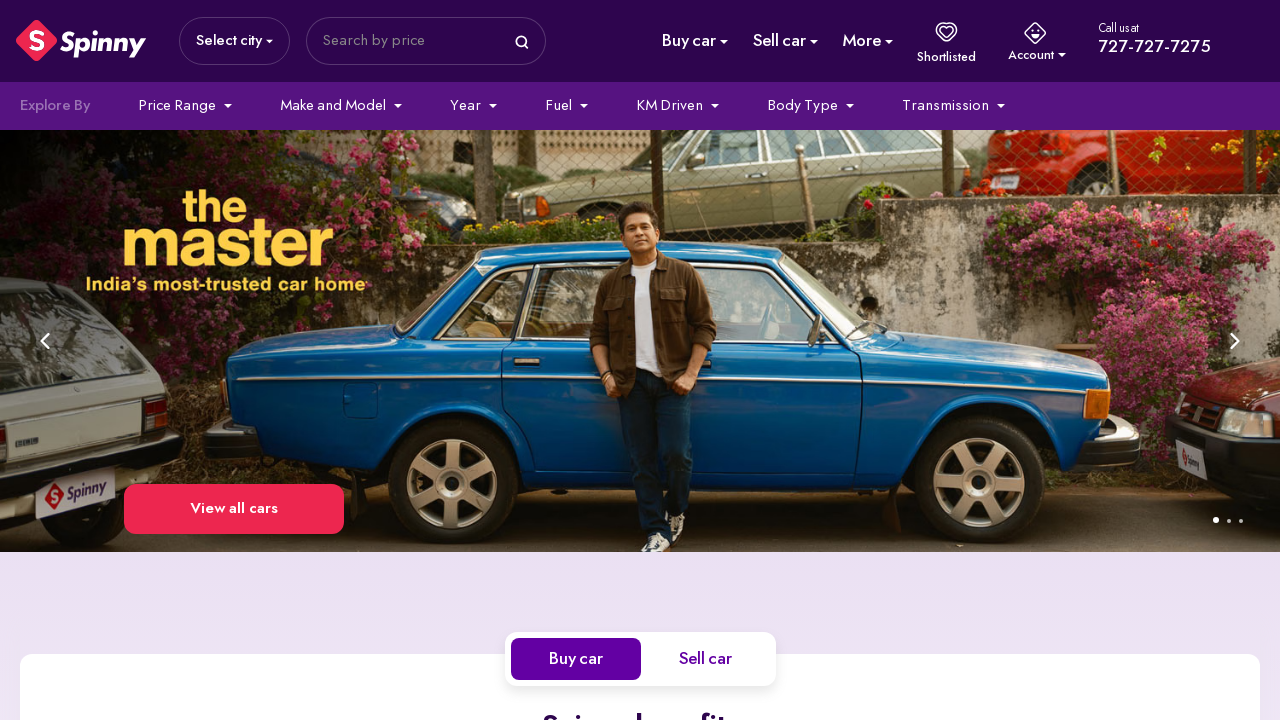

Scrolled 'Get Instant Quotes' element into view
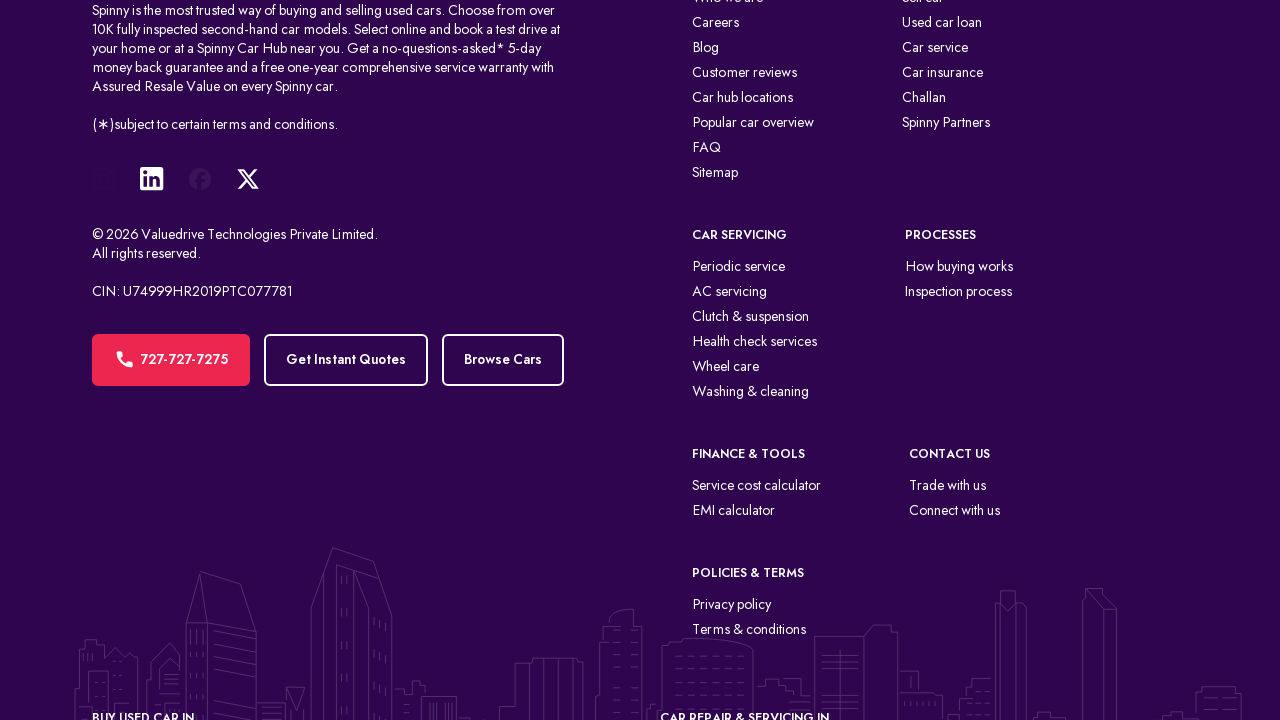

Waited 3 seconds for scroll animation to complete
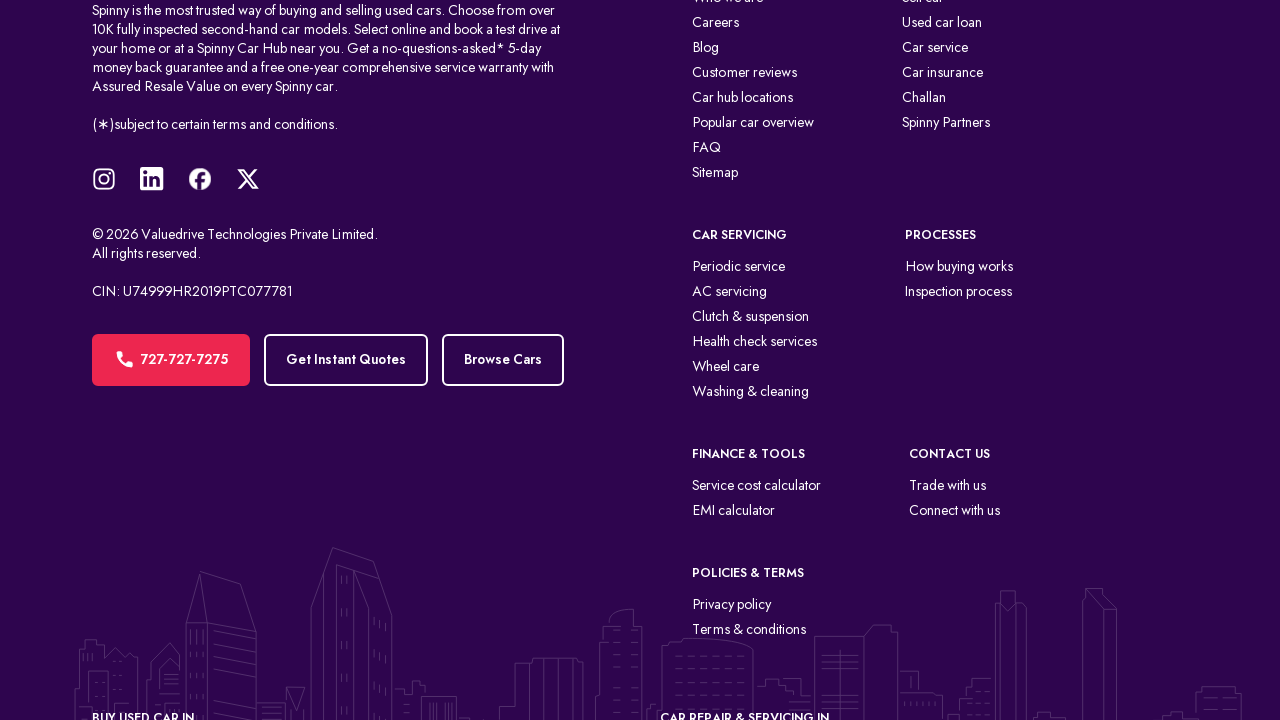

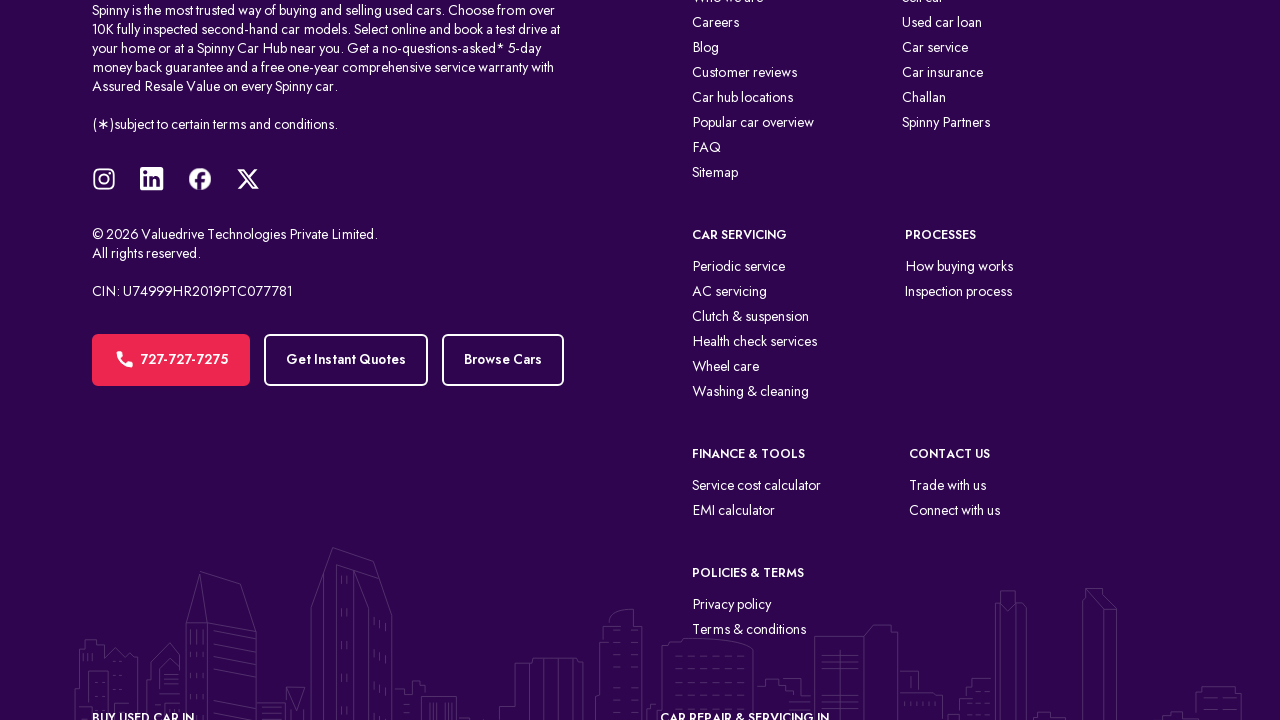